Tests train search functionality on erail.in by entering source station (Chennai/MAS) and destination station (Bangalore/SBC) to search for available trains between the two cities.

Starting URL: https://erail.in/

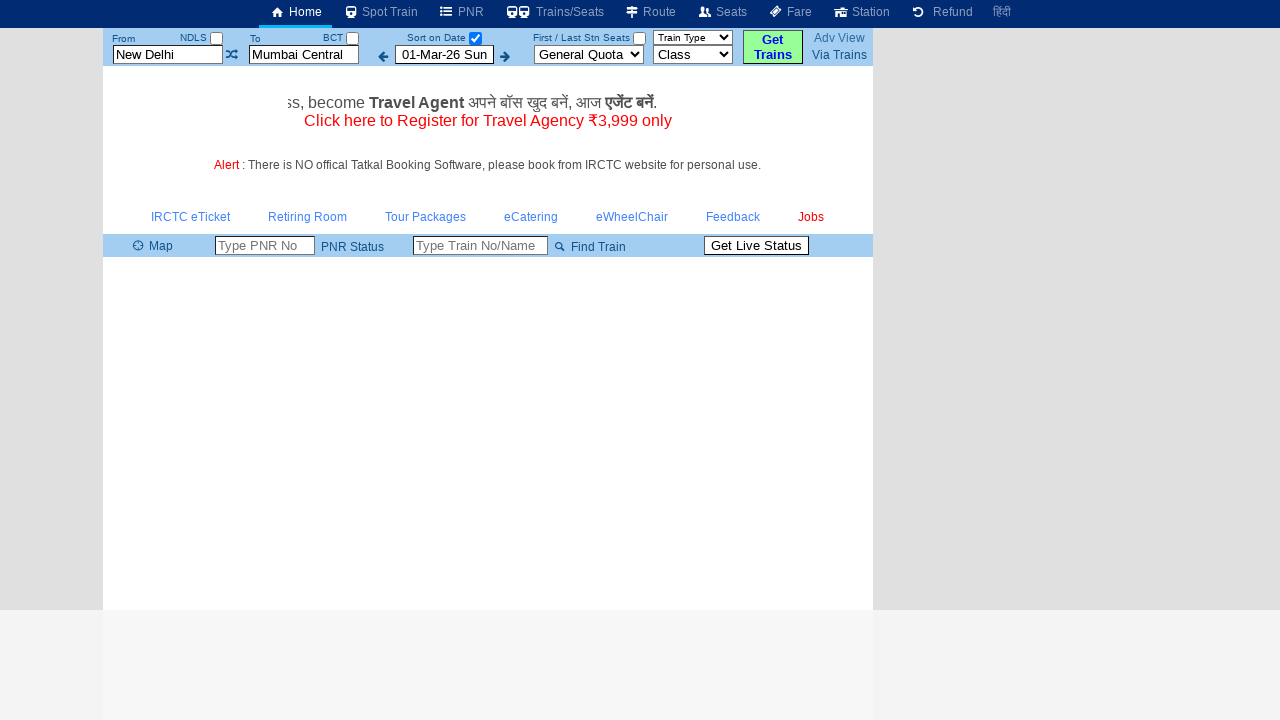

Clicked date selection checkbox at (475, 38) on #chkSelectDateOnly
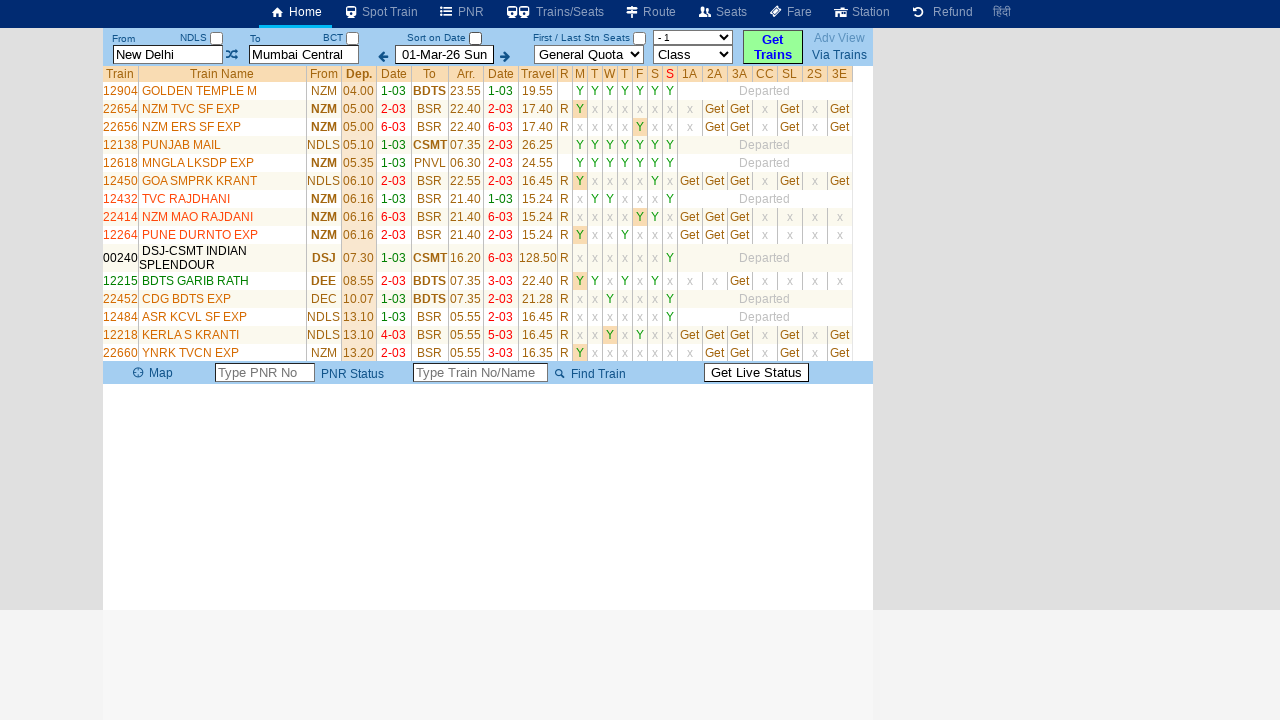

Located source station input field
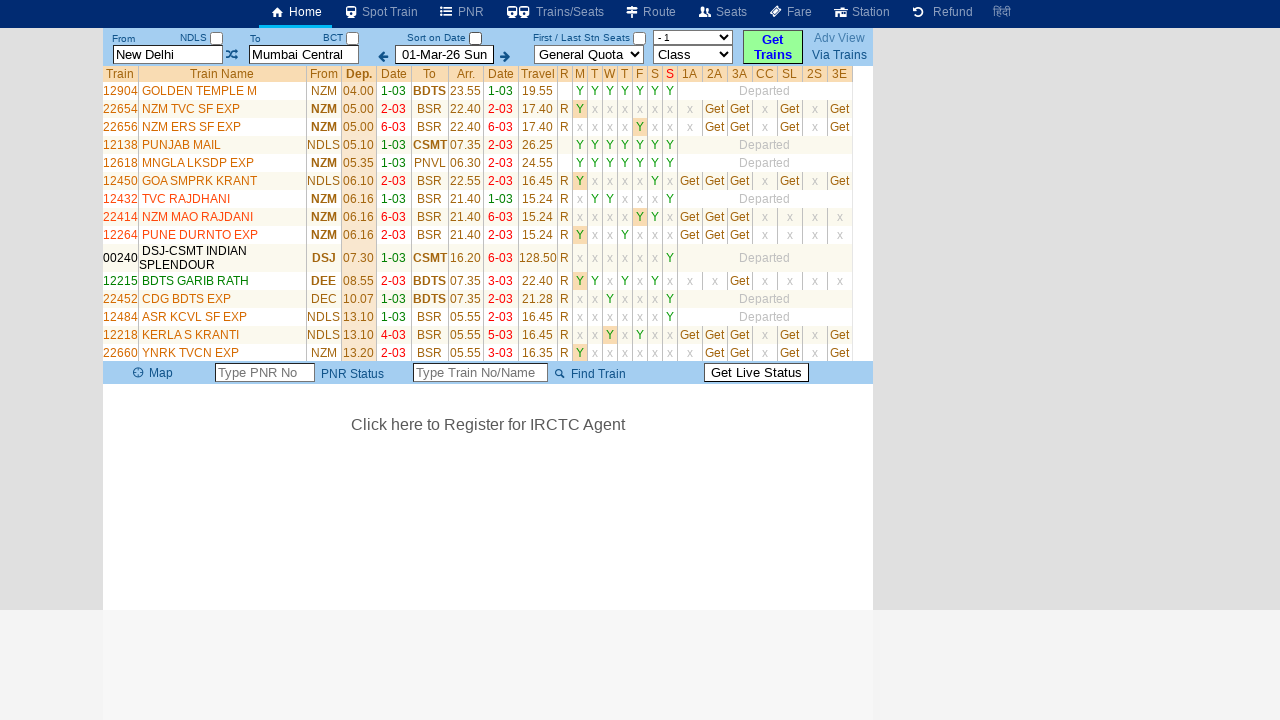

Cleared source station input field on #txtStationFrom
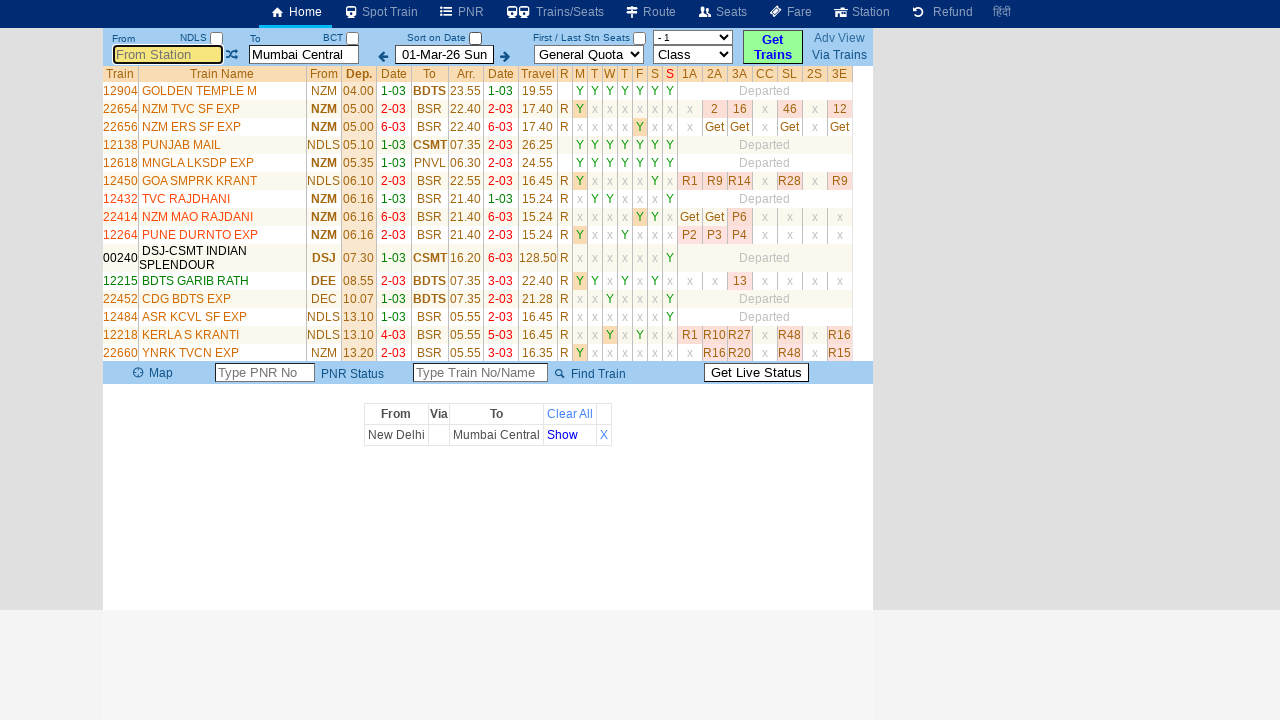

Filled source station with 'MAS' (Chennai) on #txtStationFrom
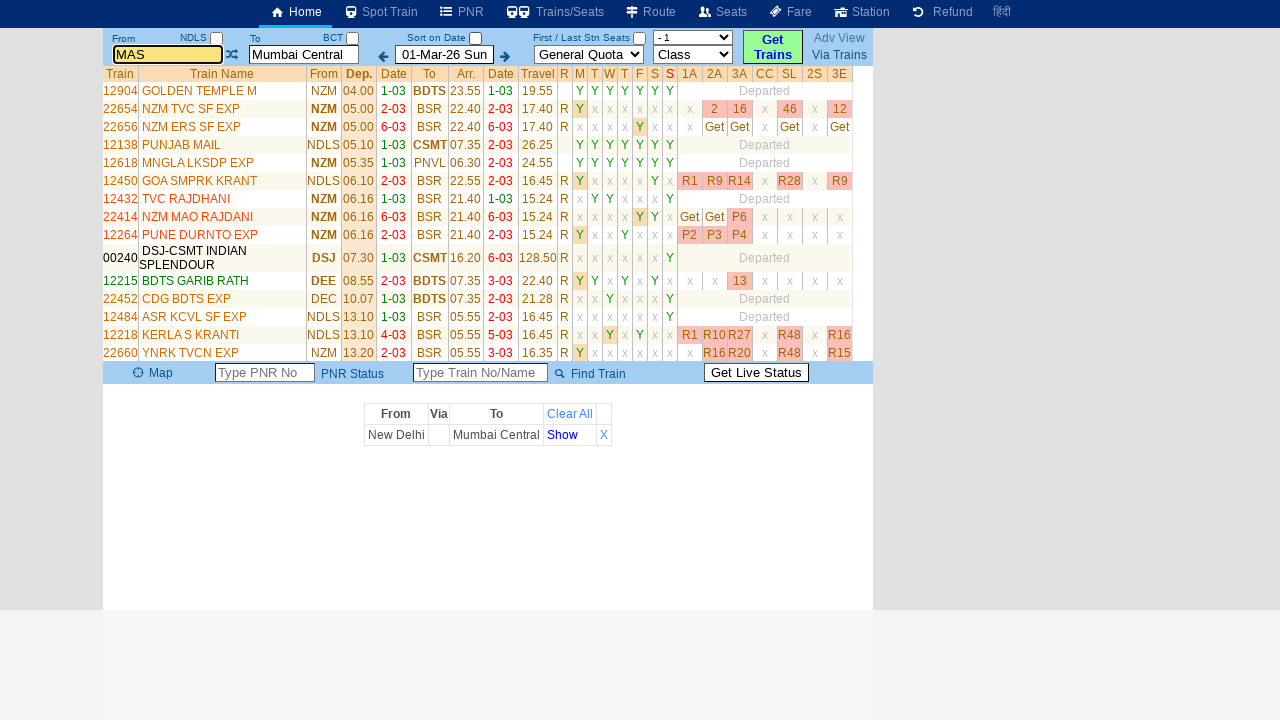

Pressed Tab to move to next field
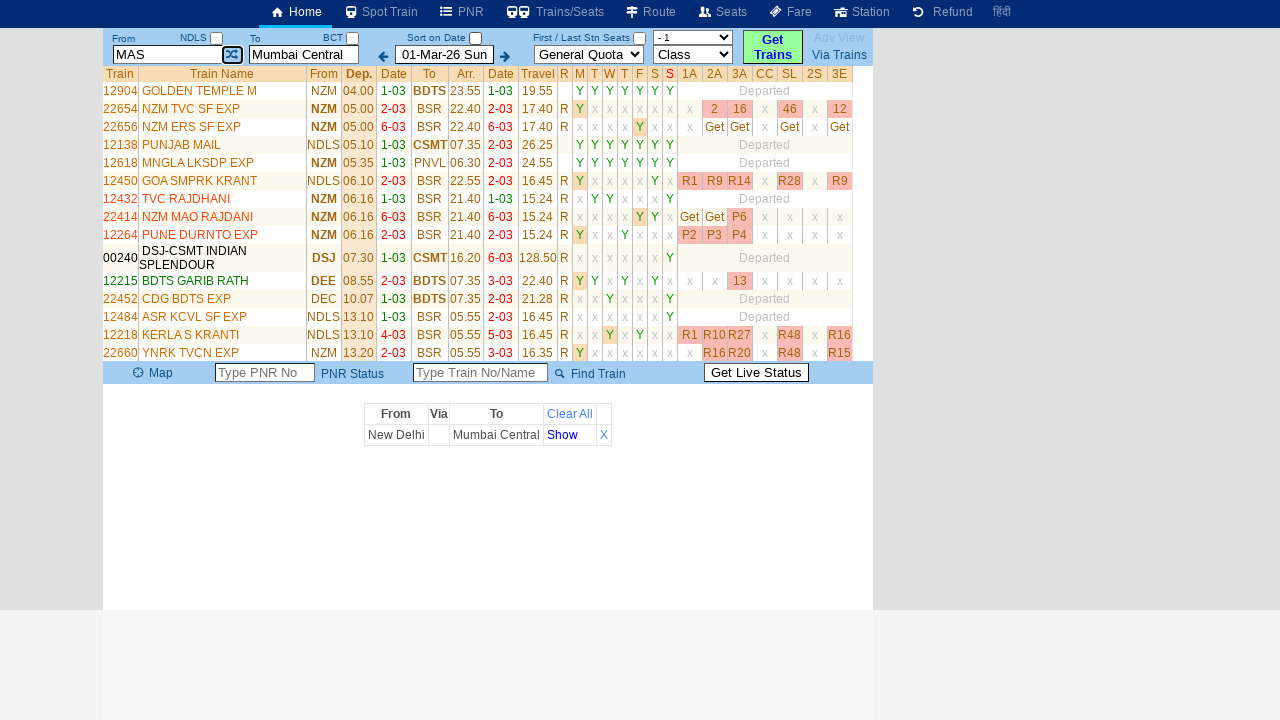

Located destination station input field
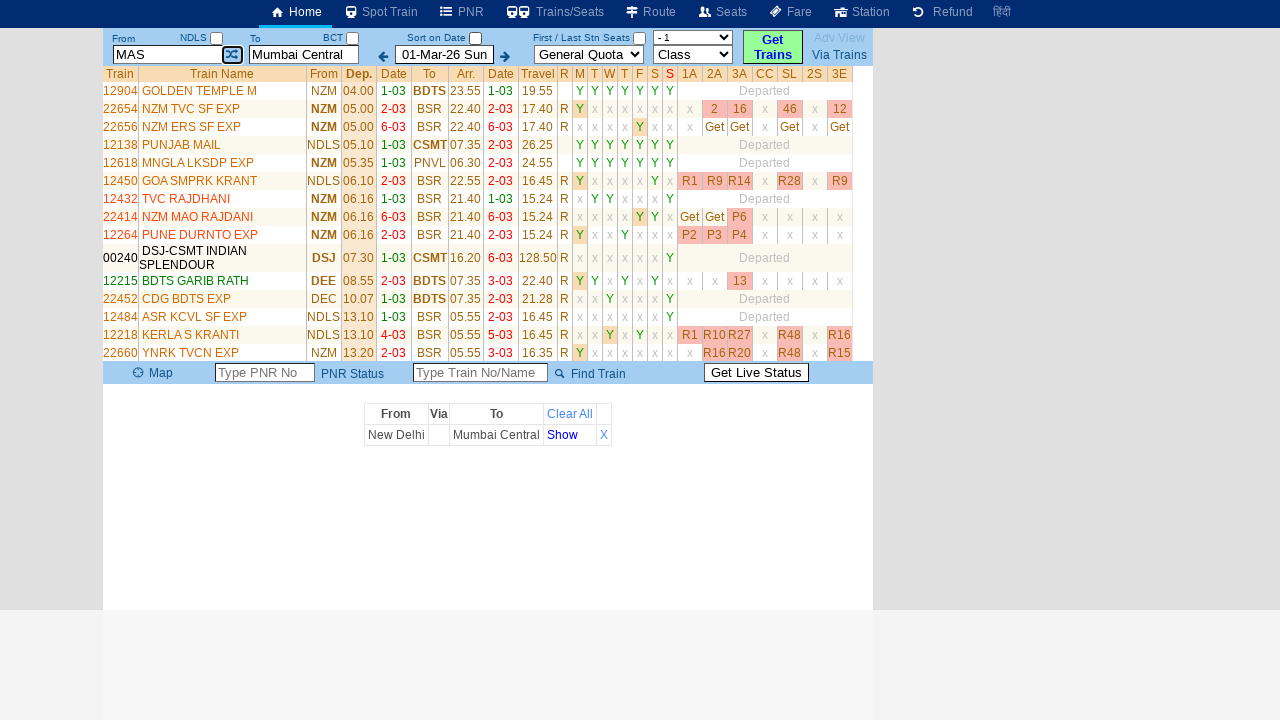

Cleared destination station input field on #txtStationTo
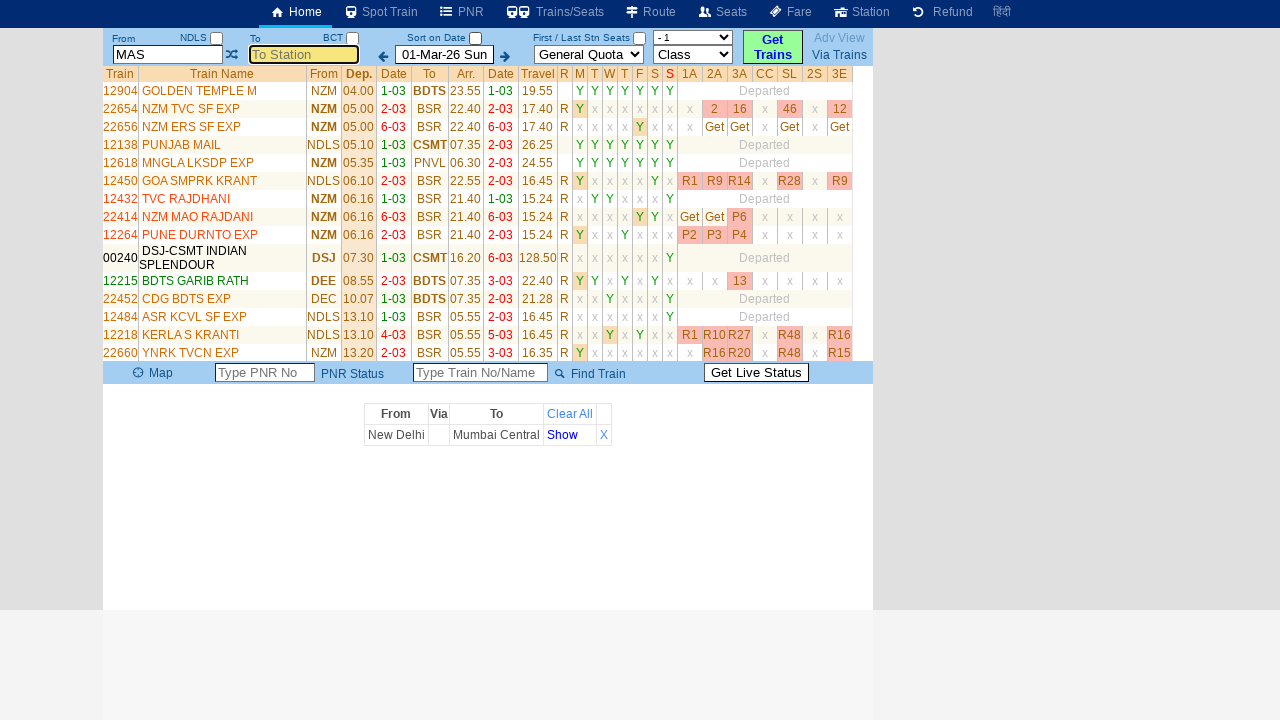

Filled destination station with 'SBC' (Bangalore) on #txtStationTo
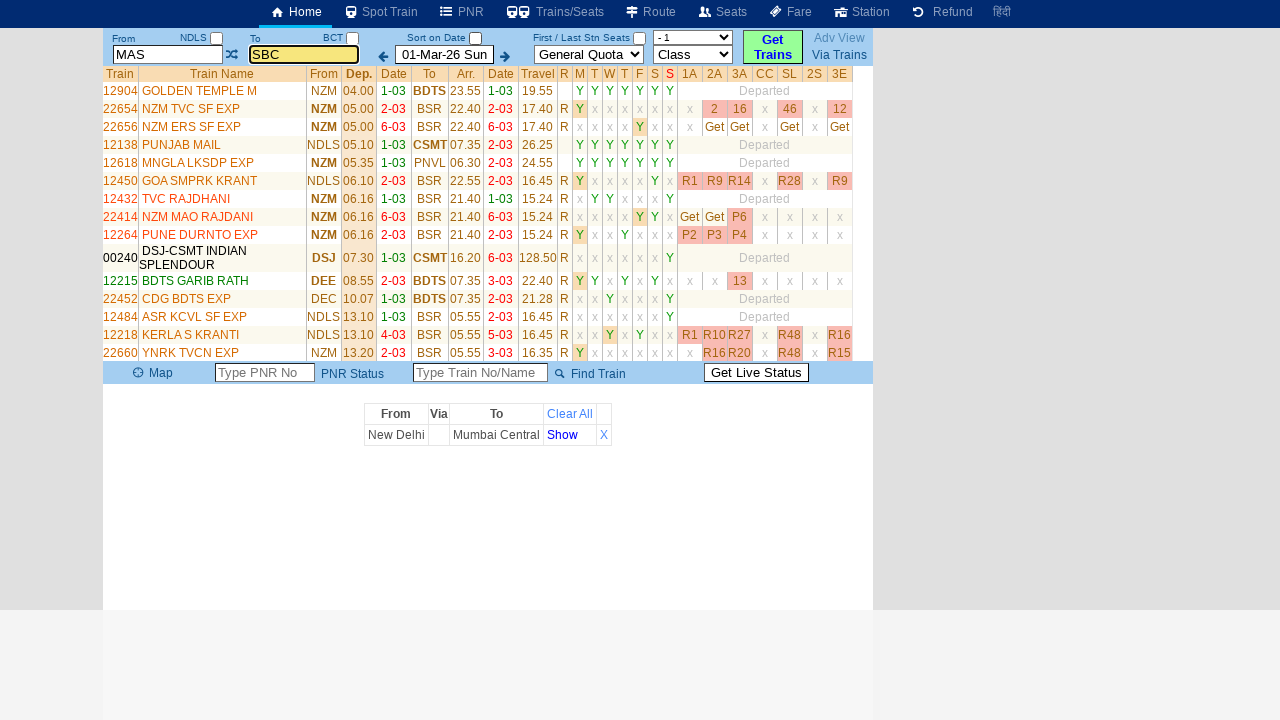

Pressed Tab to confirm destination entry
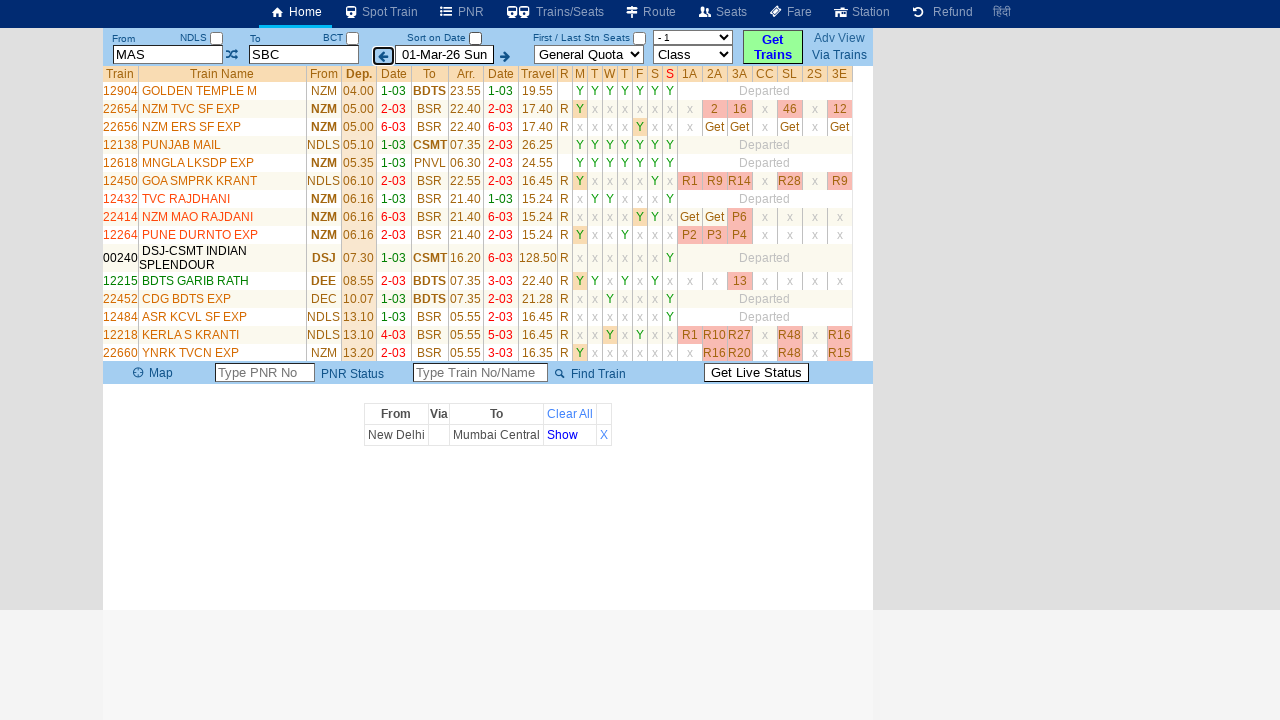

Waited for results table to load with train rows
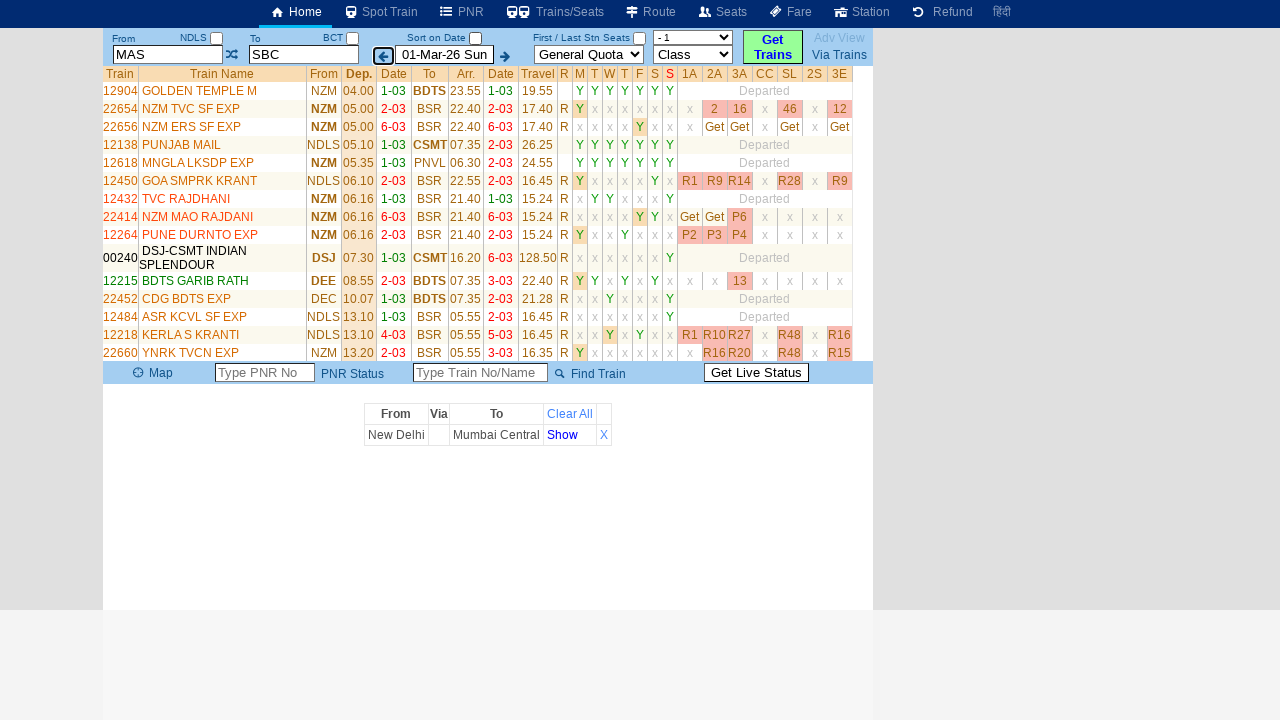

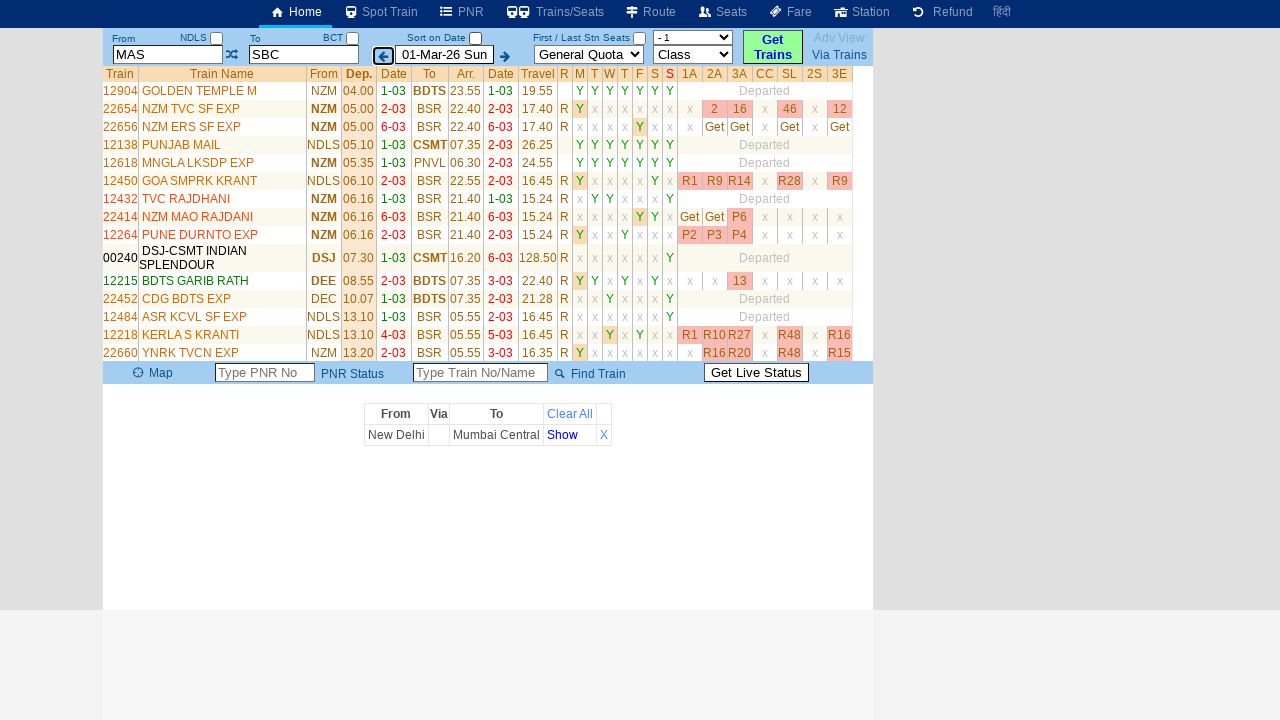